Tests browser navigation commands by visiting TEK School website, navigating to retail page, and using back/forward browser controls

Starting URL: http://tek-school.com/

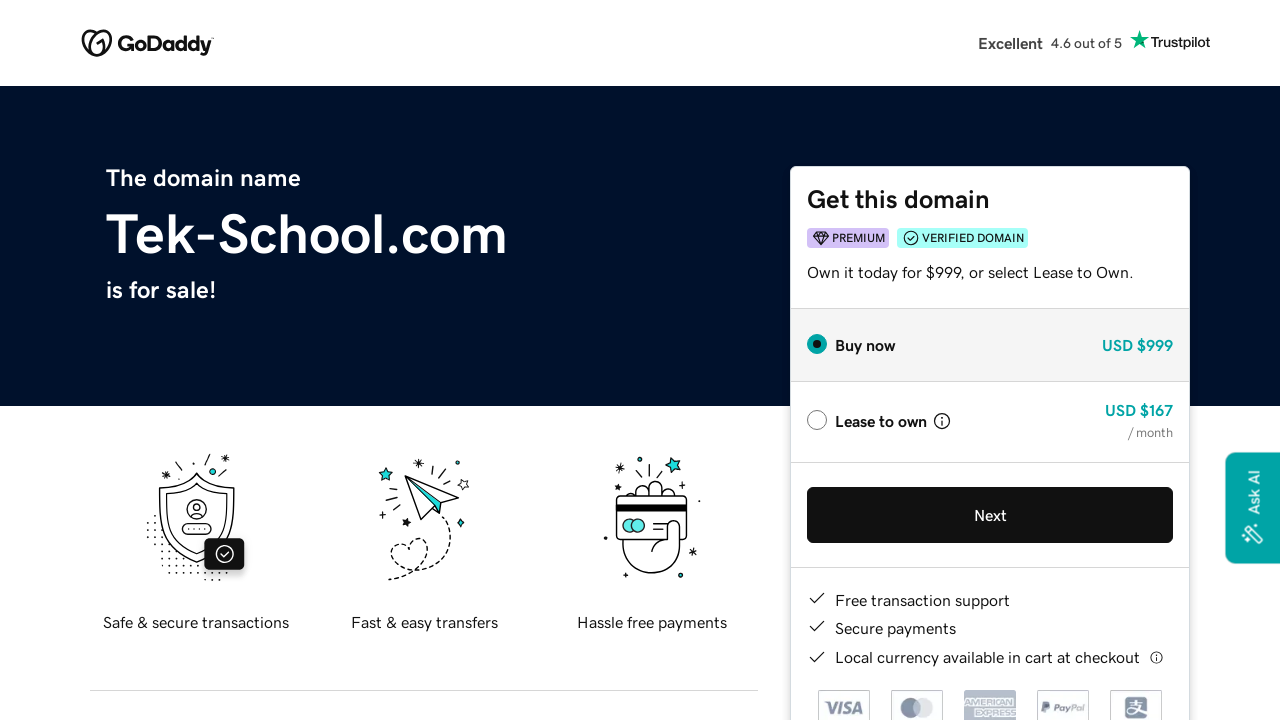

Retrieved initial page title from TEK School website
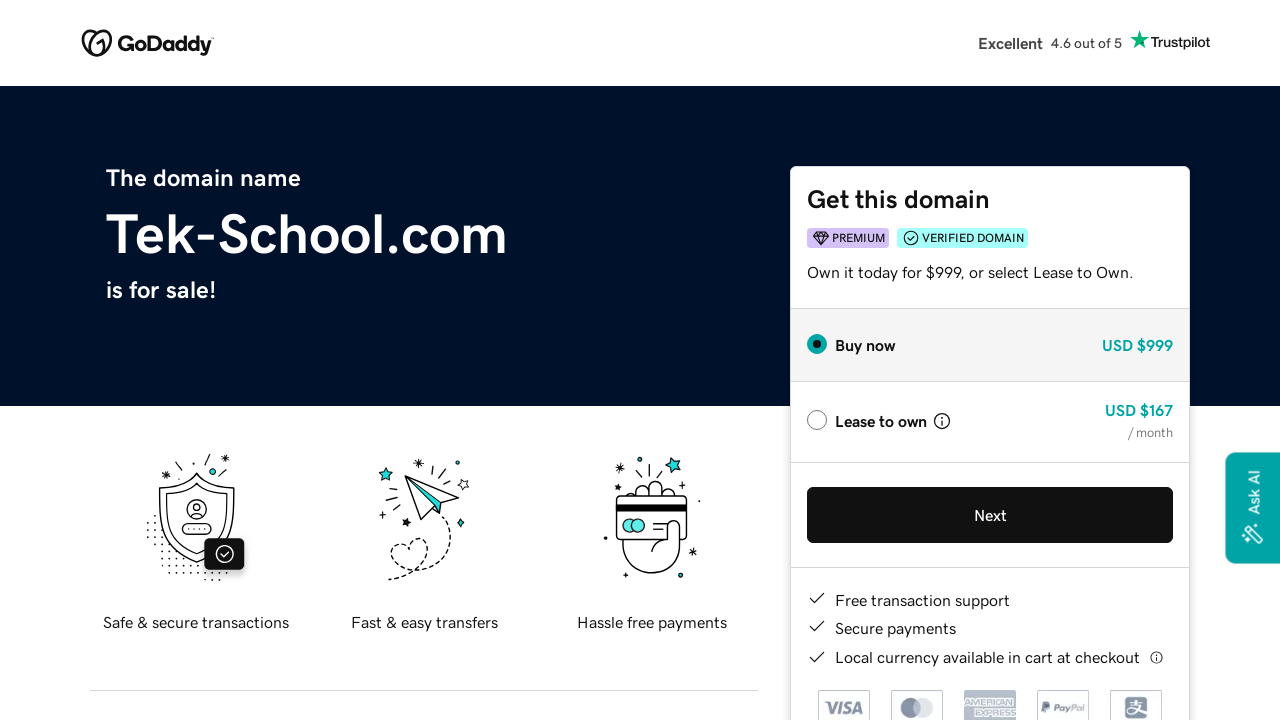

Reloaded the current page
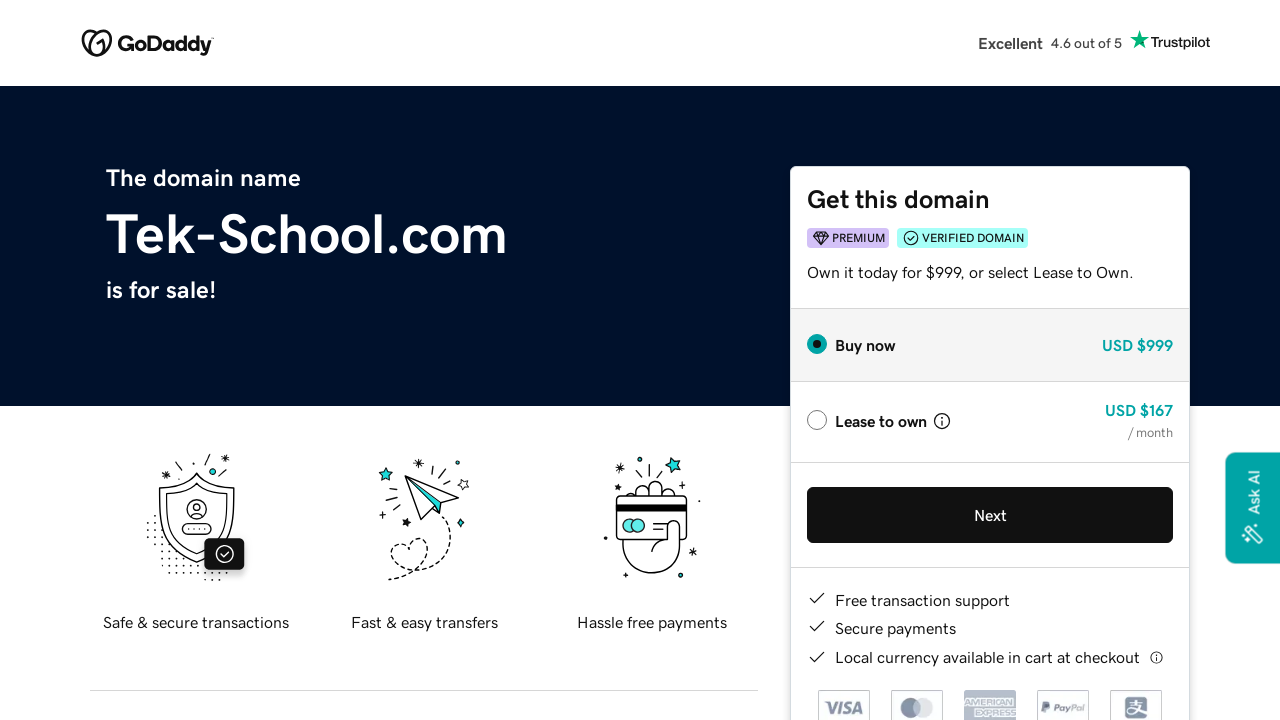

Navigated to TEK School retail page
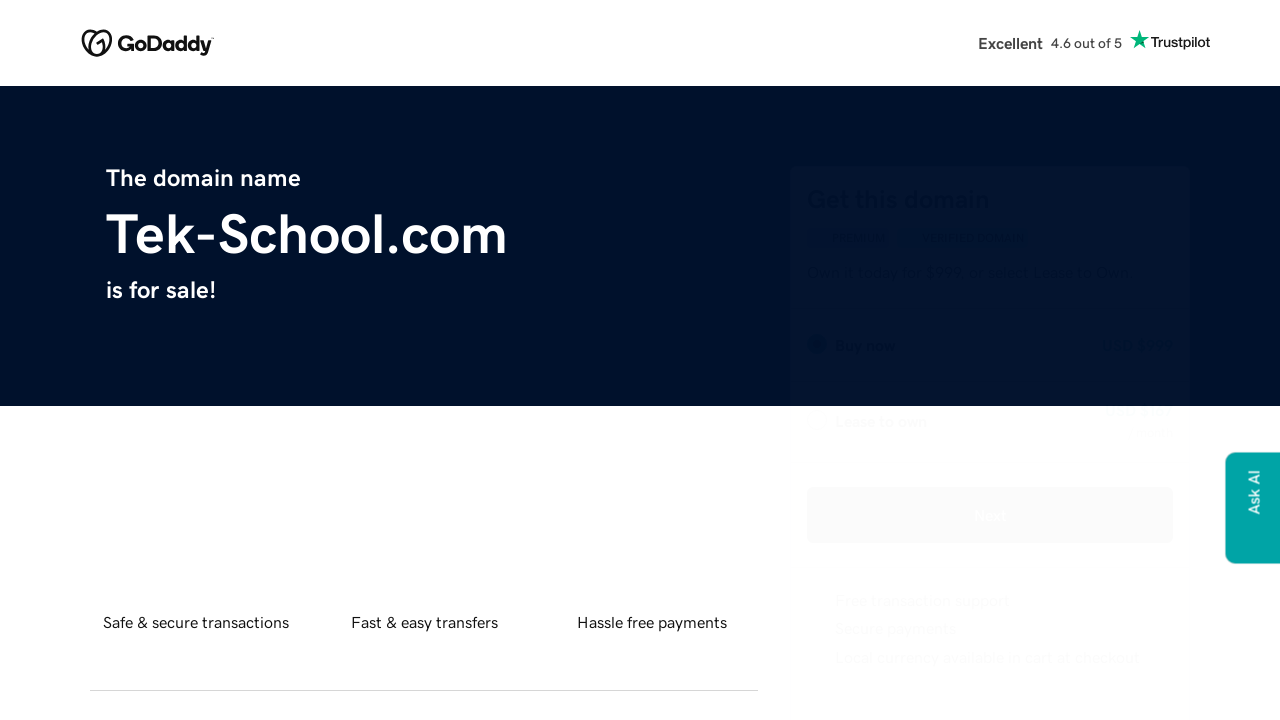

Retrieved retail page title
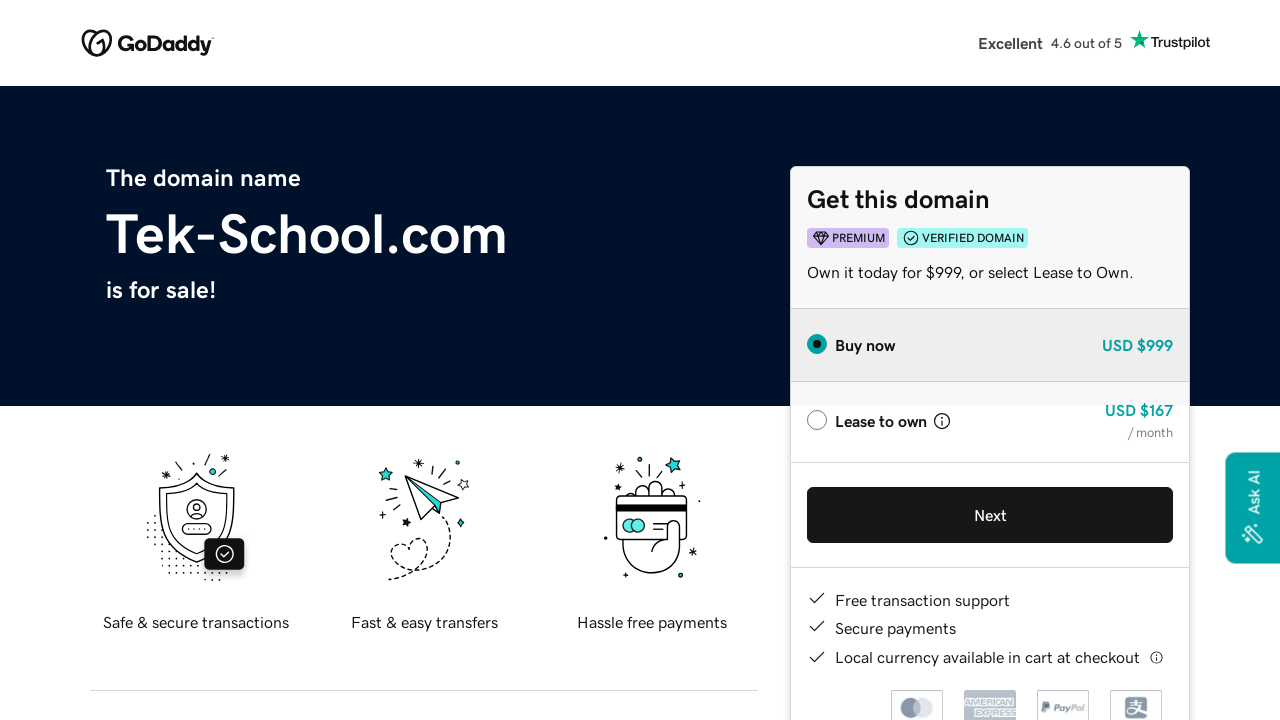

Used browser back button to navigate to previous page
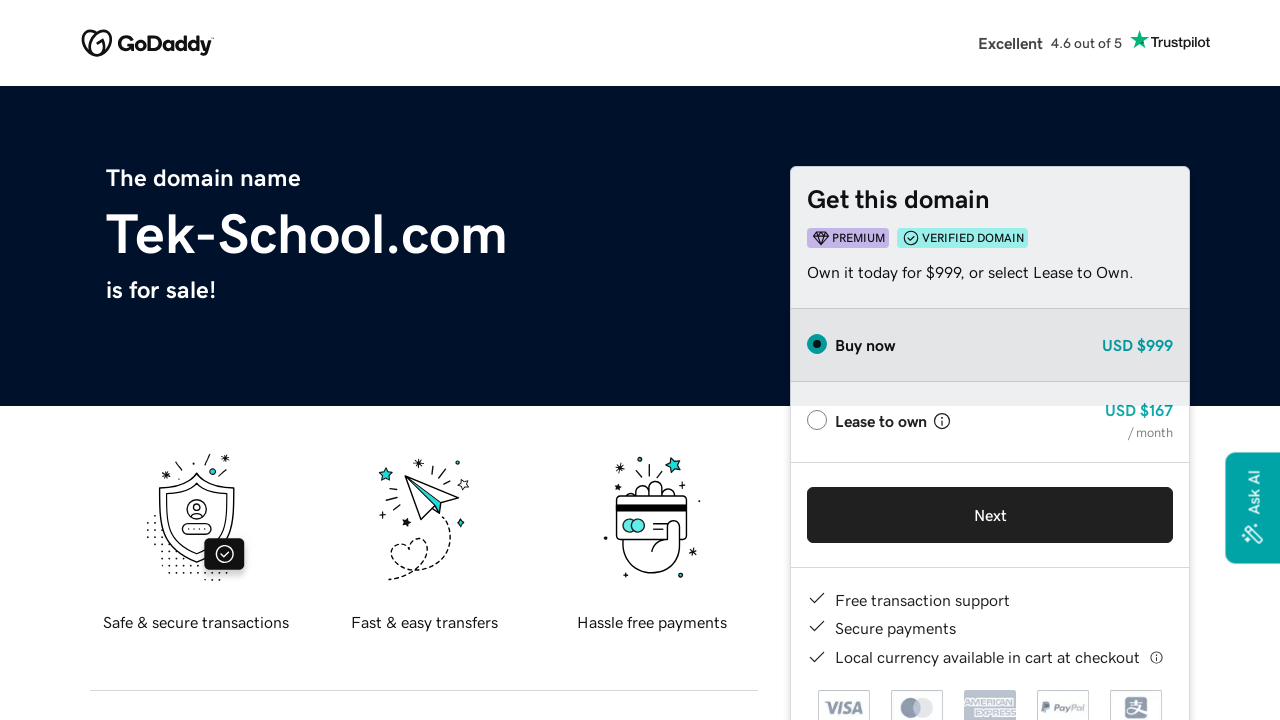

Used browser forward button to navigate back to retail page
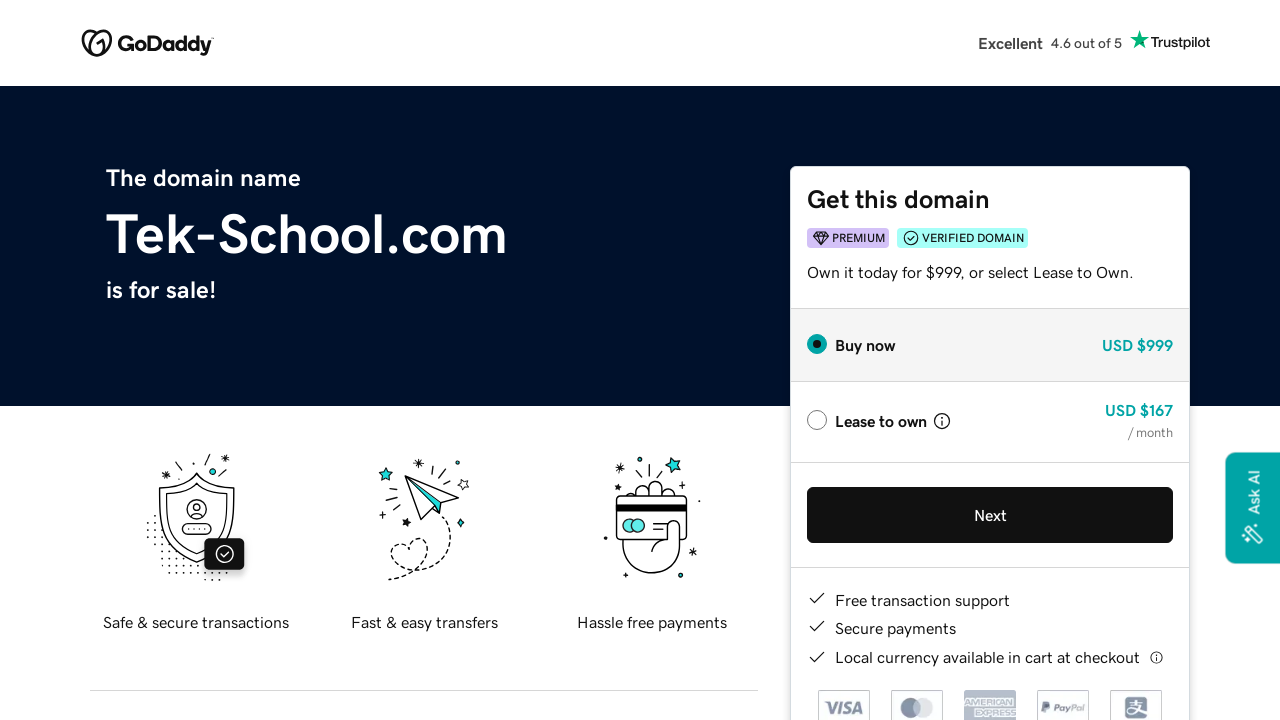

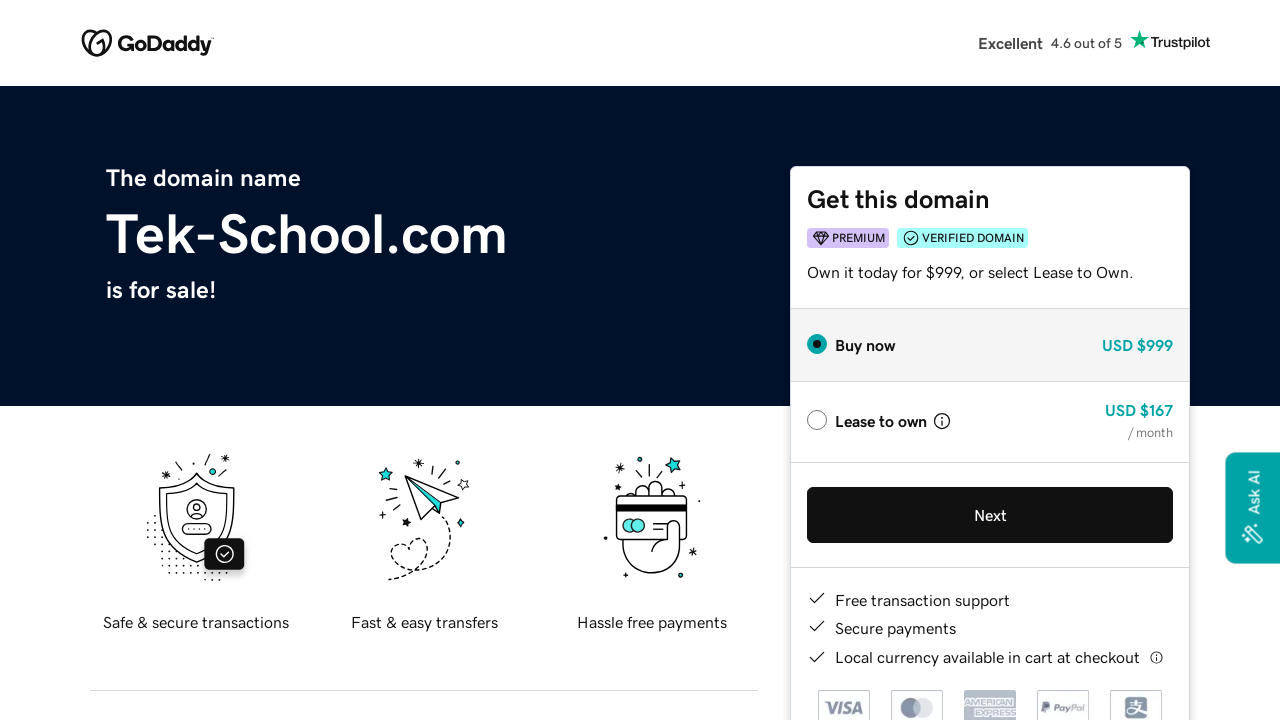